Tests JavaScript alert box functionality by entering a name in a text field, clicking an alert button, verifying the alert message contains the entered name, and accepting the alert.

Starting URL: https://www.rahulshettyacademy.com/AutomationPractice/

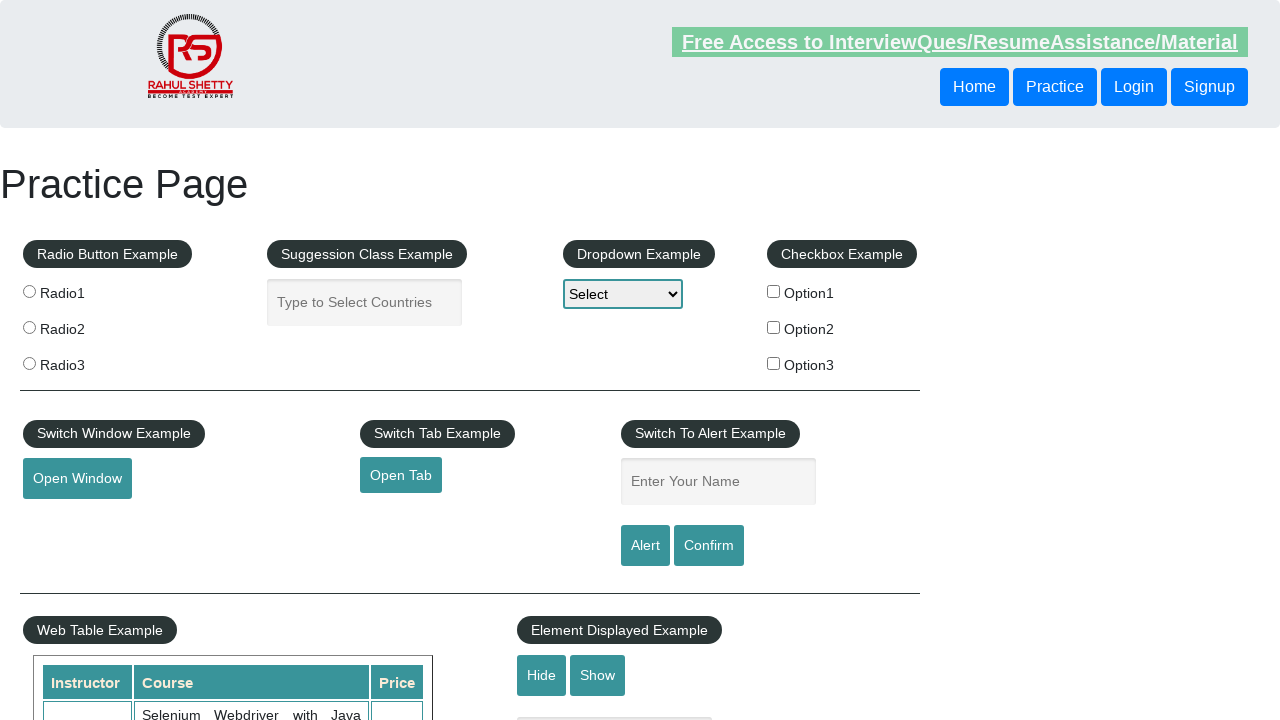

Filled name field with 'Yogesh' on input[name='enter-name']
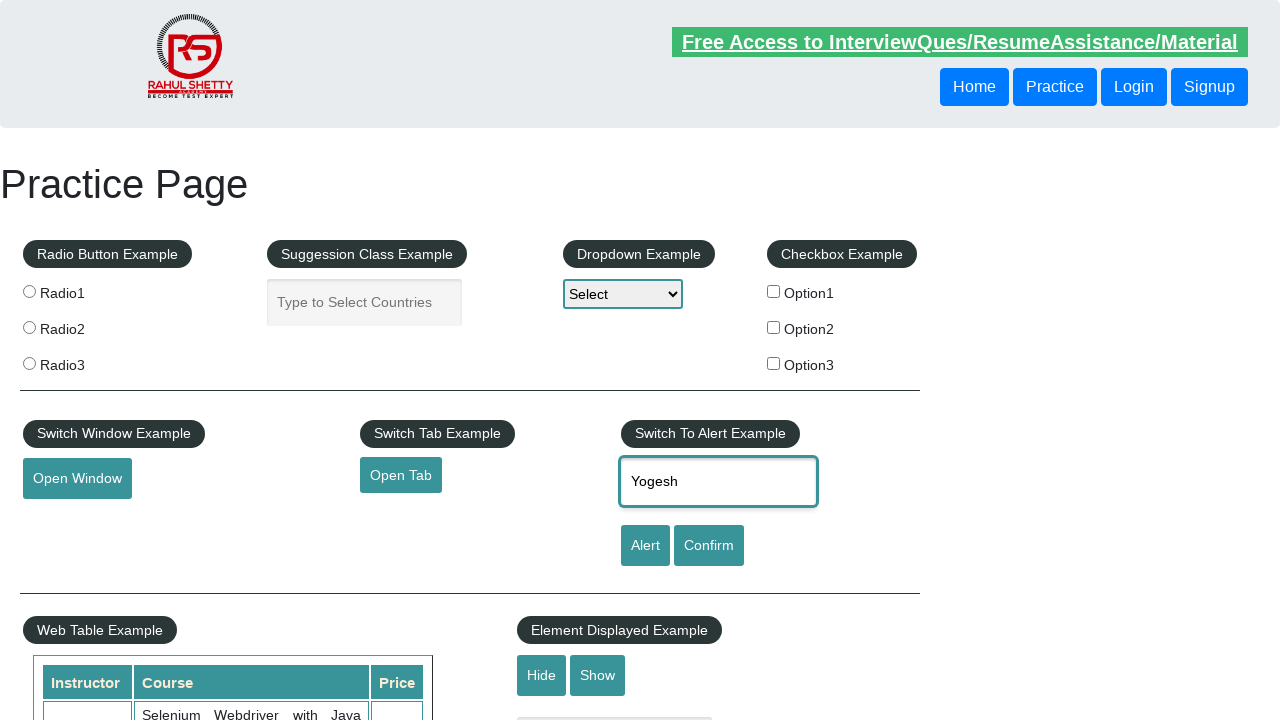

Appended ' Patil' to name field on input[name='enter-name']
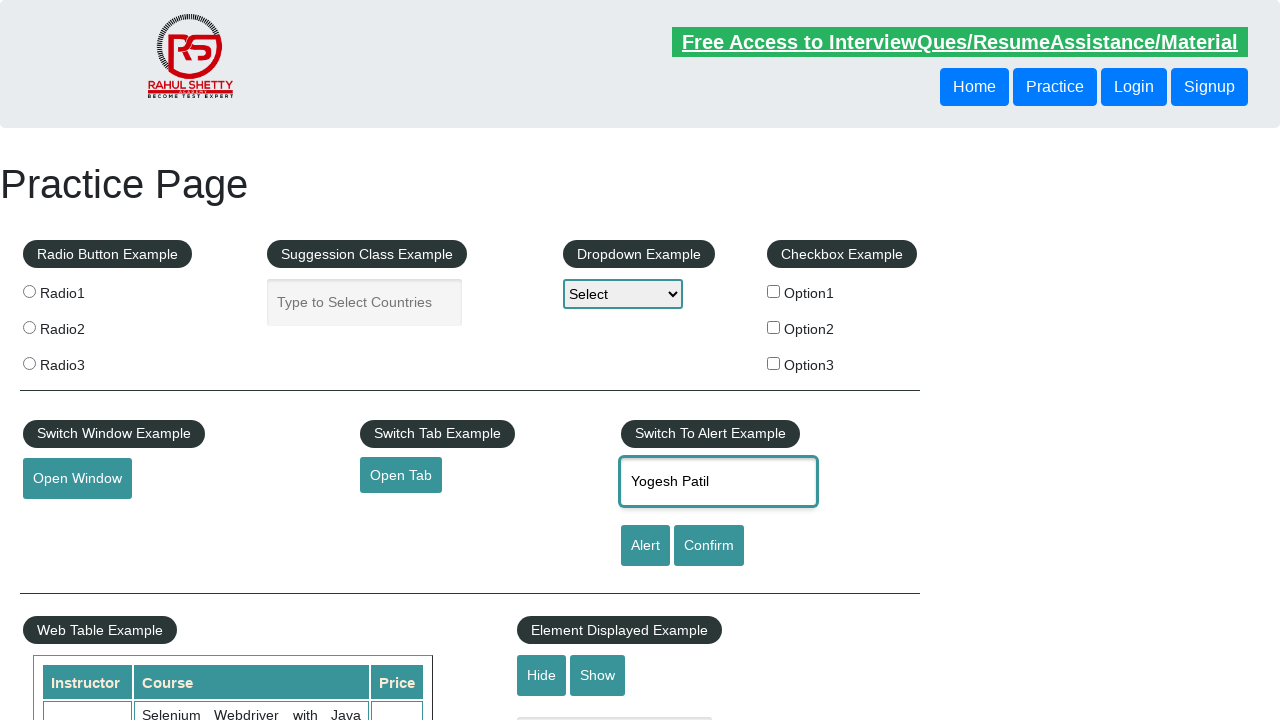

Set up dialog handler to capture and accept alert
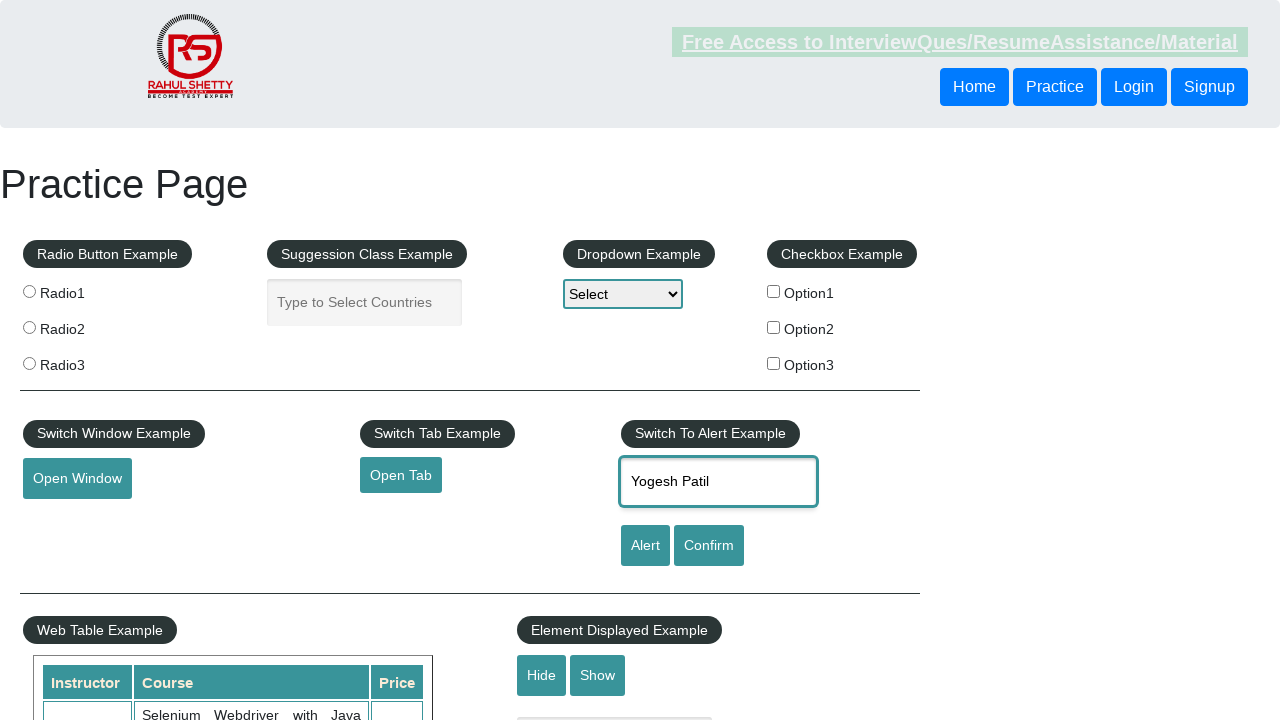

Clicked alert button to trigger JavaScript alert at (645, 546) on #alertbtn
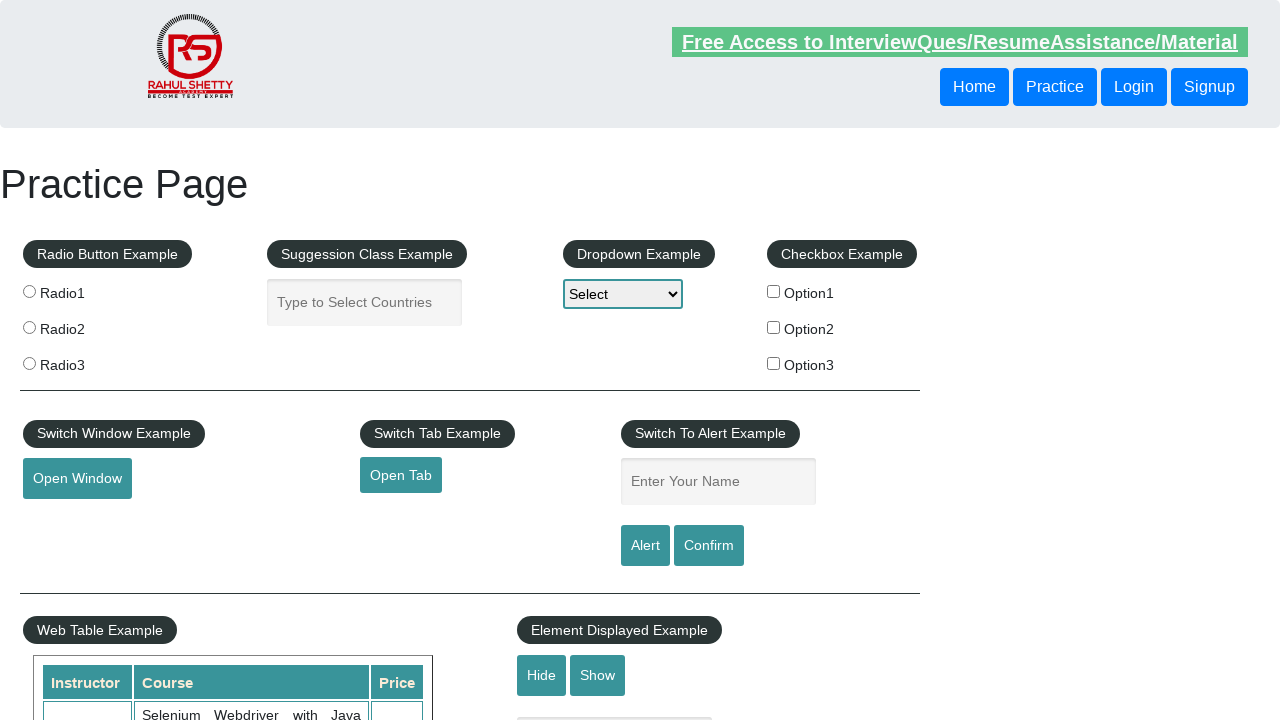

Waited 1000ms for dialog to be processed
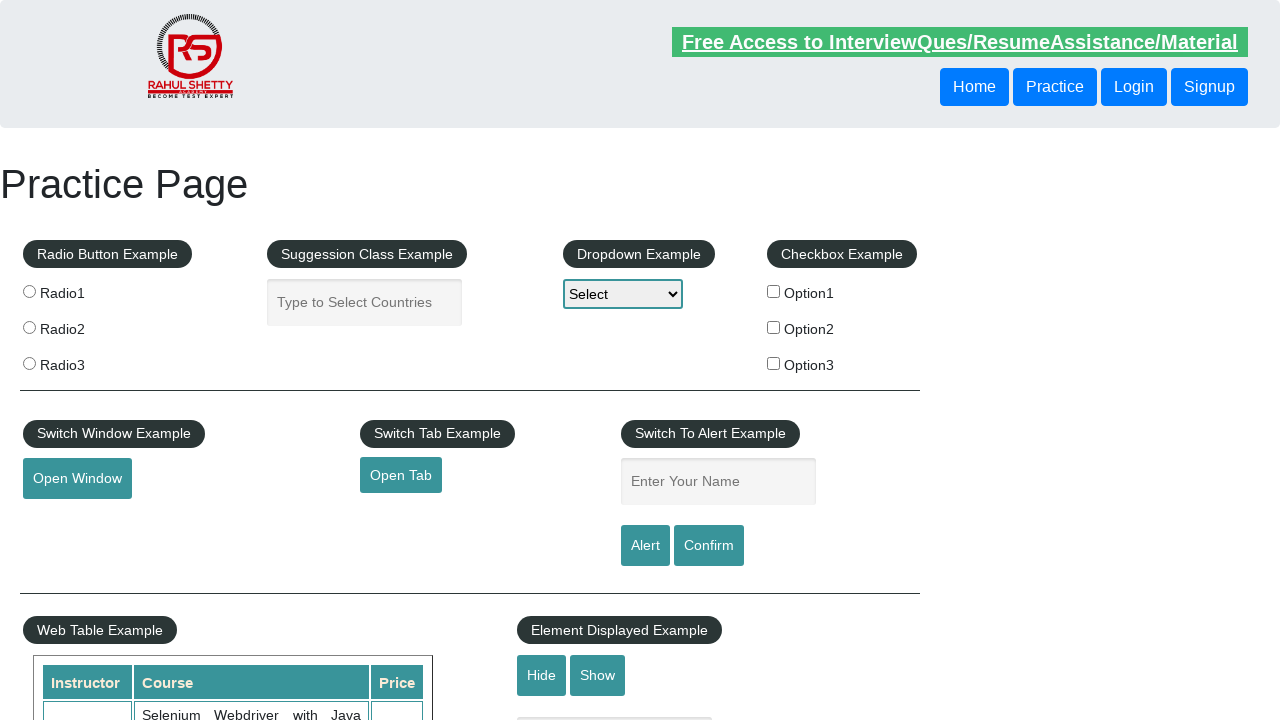

Verified alert message contains entered name 'Yogesh Patil'
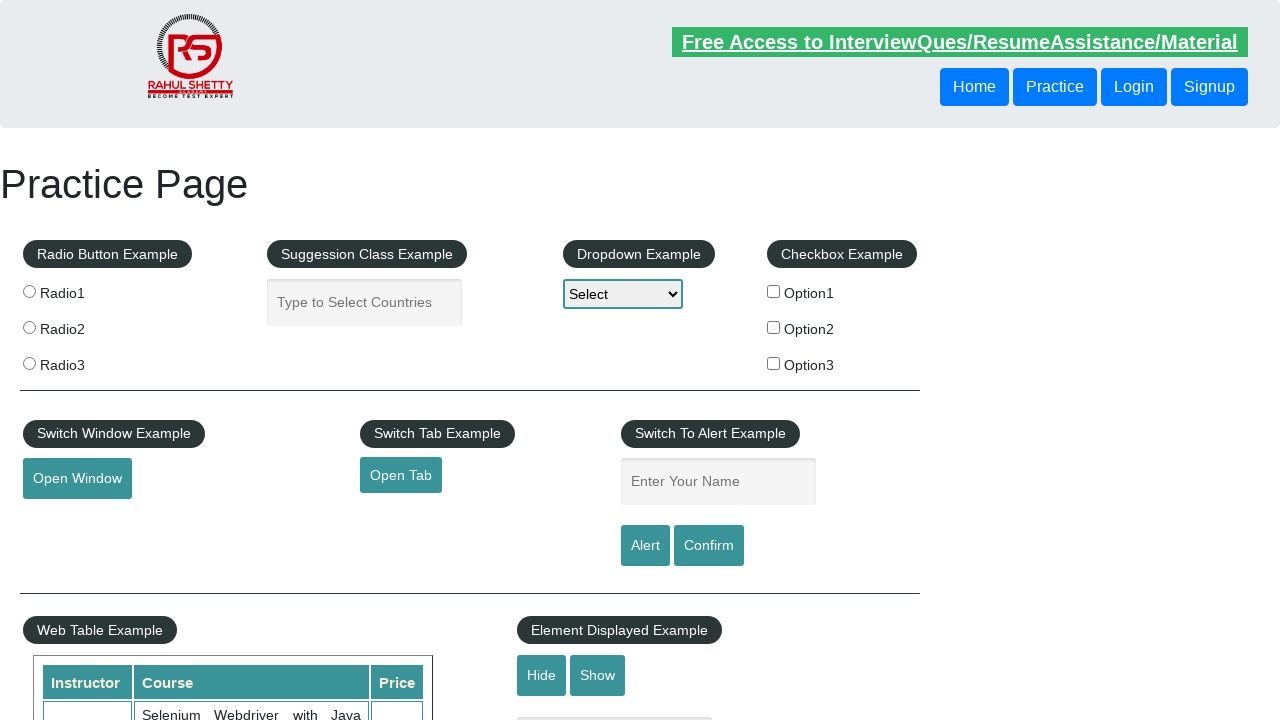

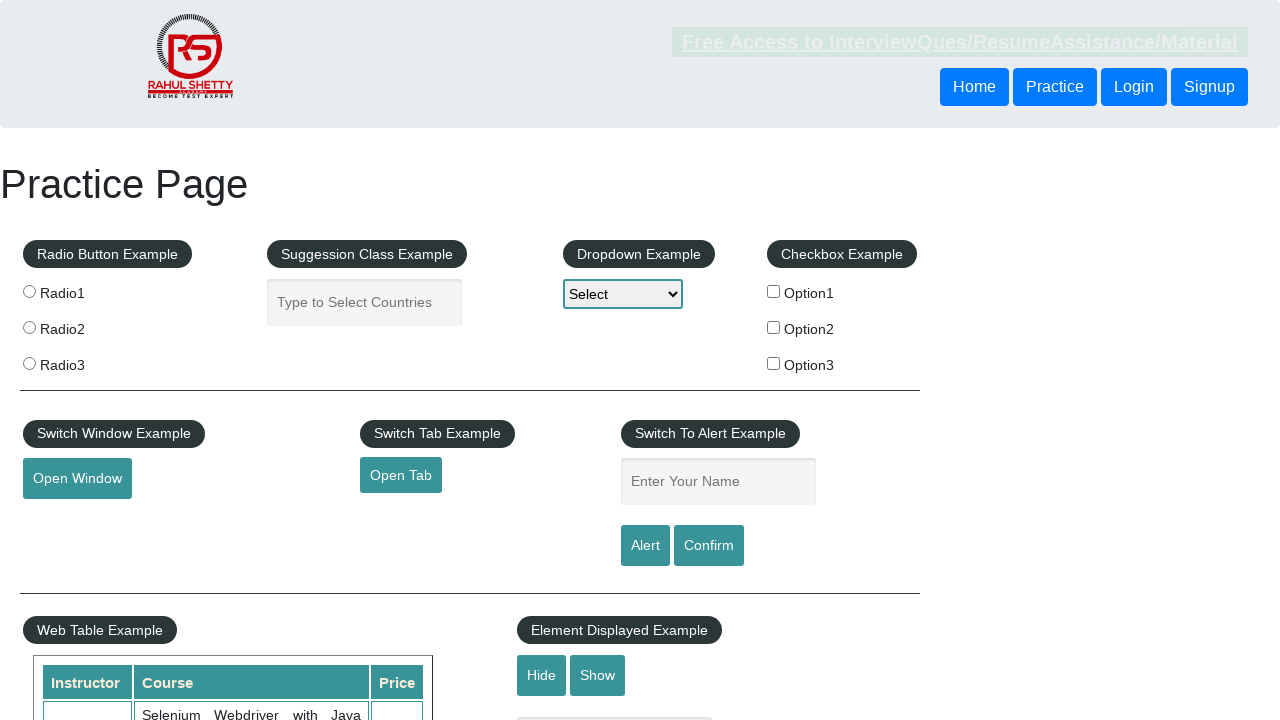